Navigates to GeeksforGeeks homepage and checks if the "Courses" navigation link is visible/displayed to the user

Starting URL: https://www.geeksforgeeks.org/

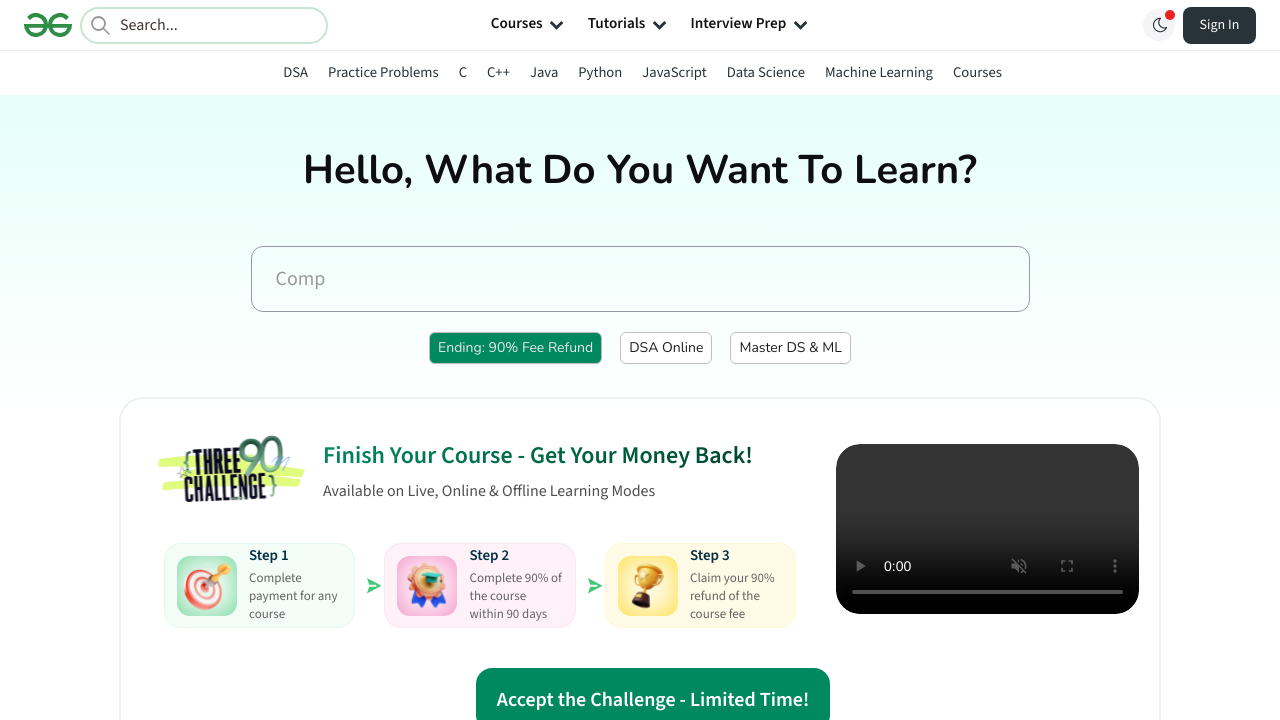

Navigated to GeeksforGeeks homepage
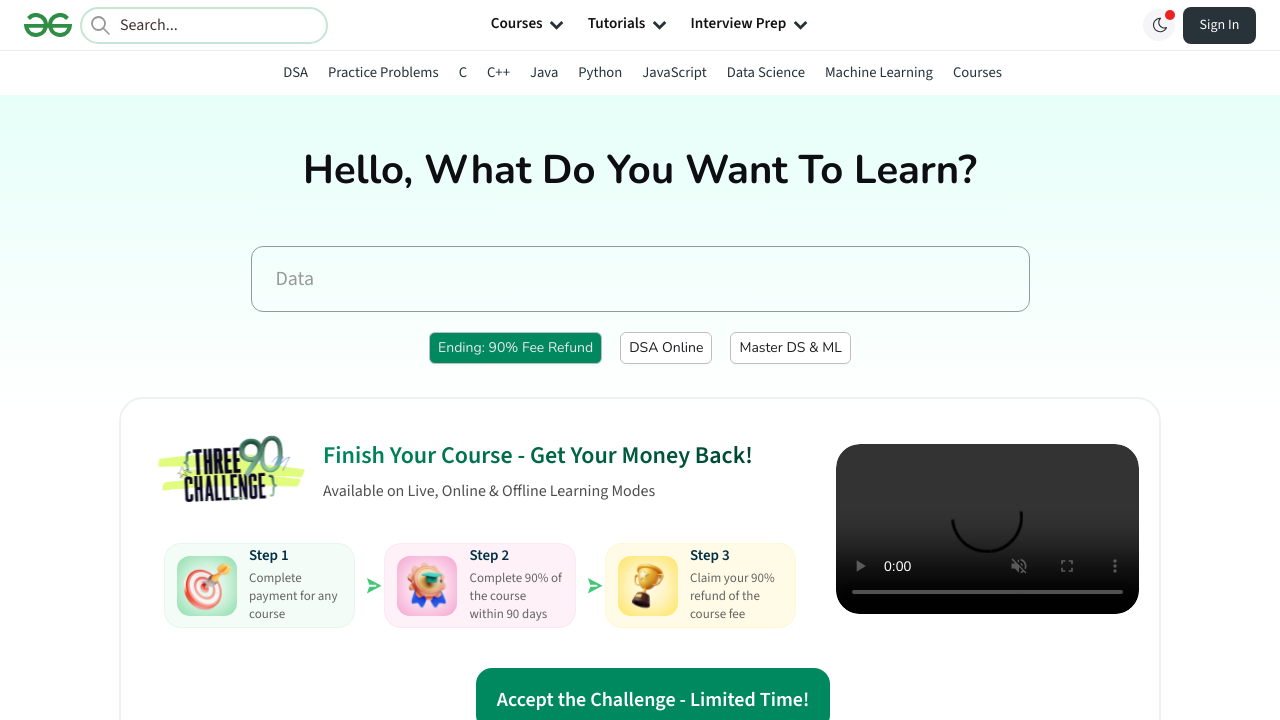

Located the 'Courses' navigation link
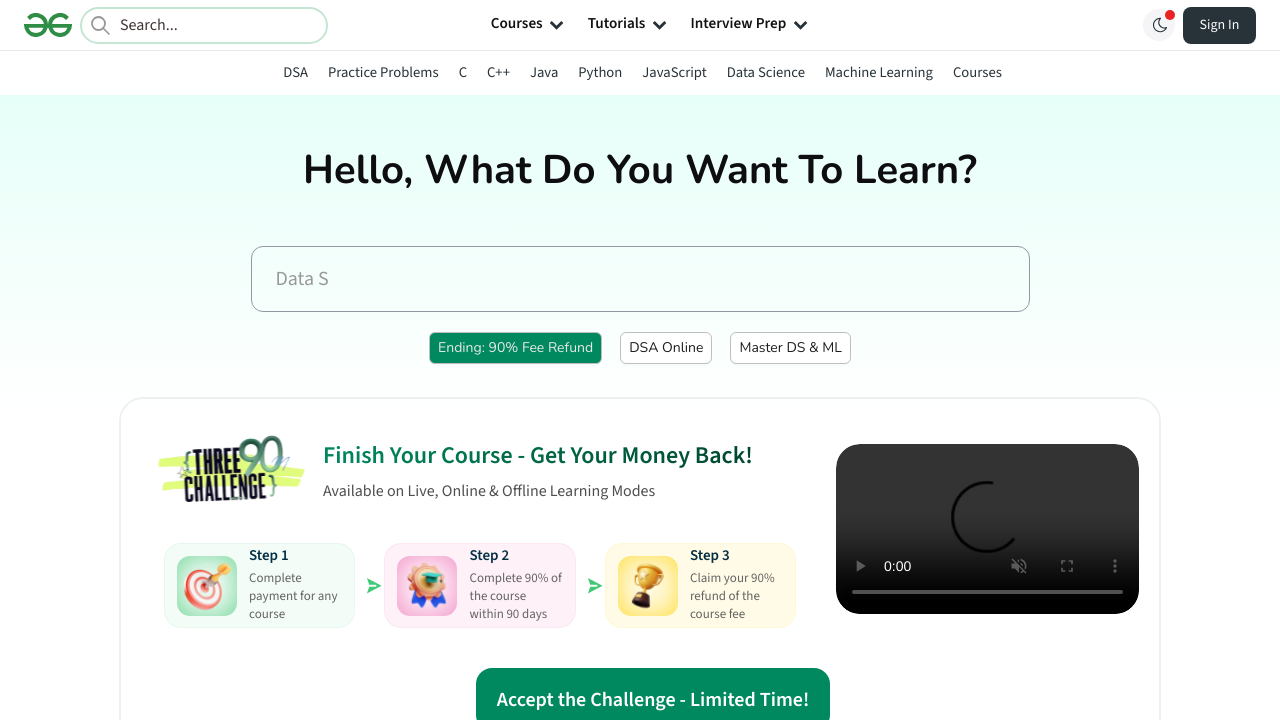

Checked visibility status of 'Courses' link
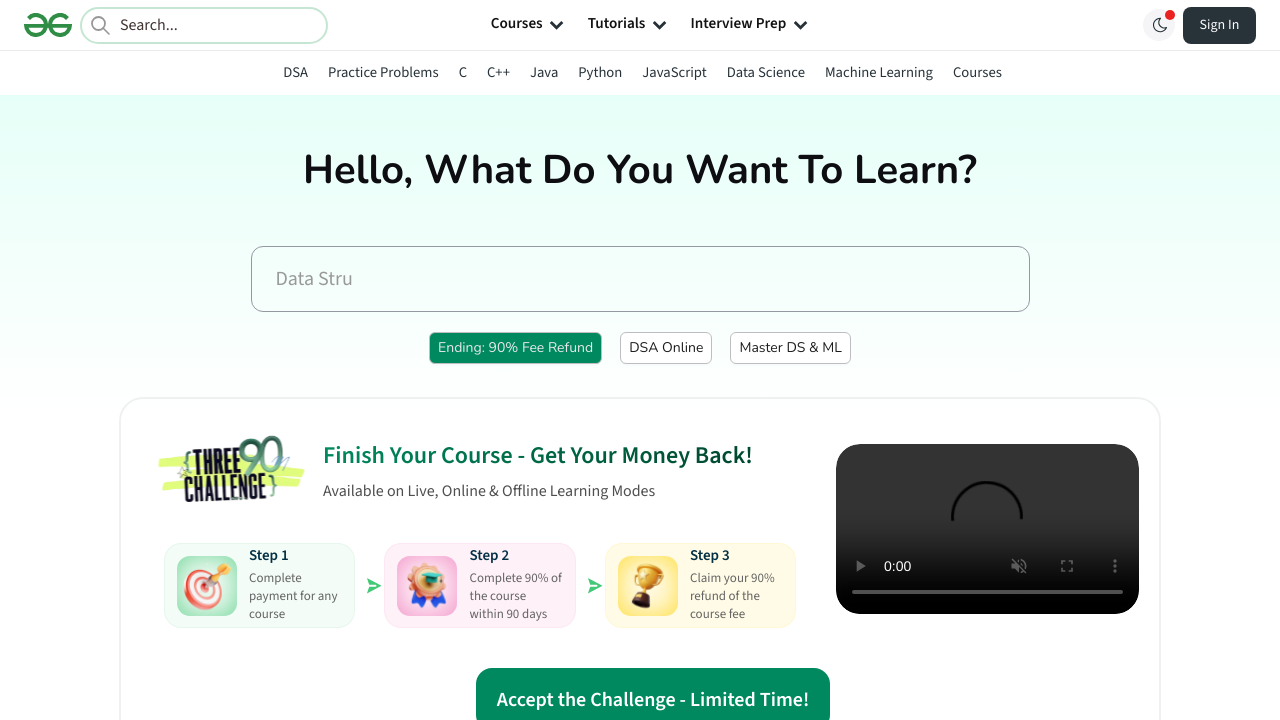

'Courses' link visibility result: True
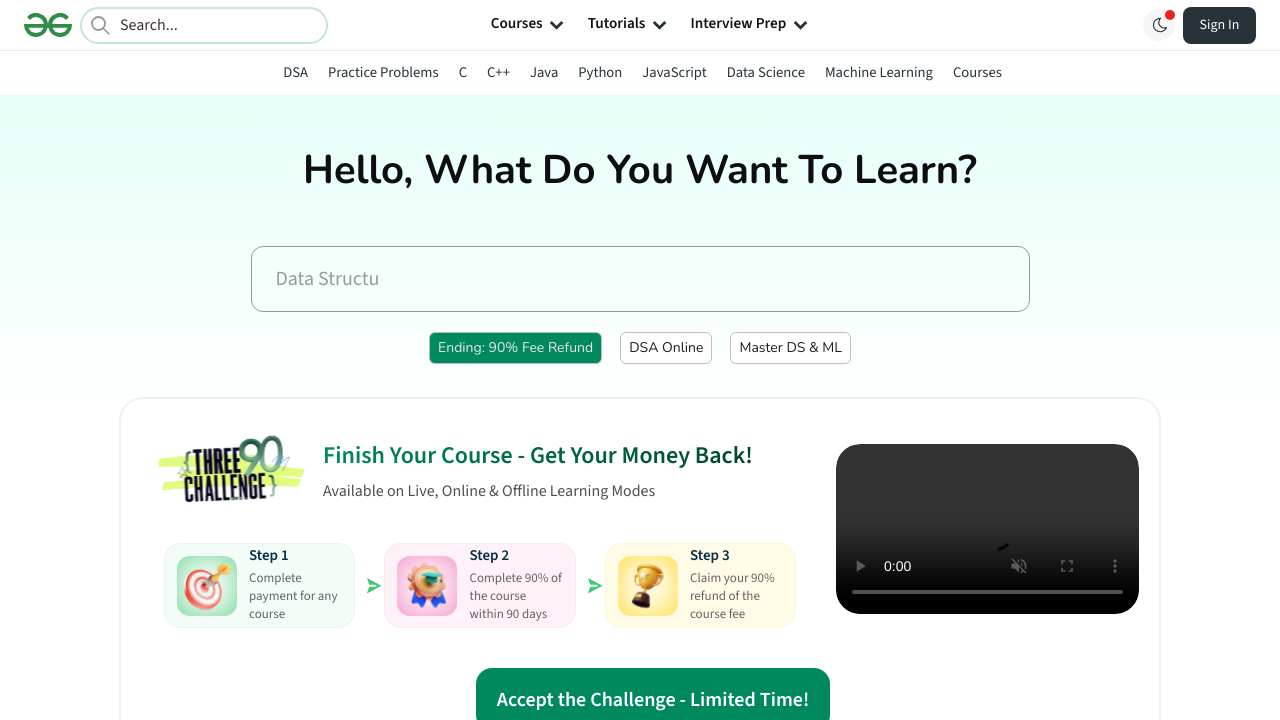

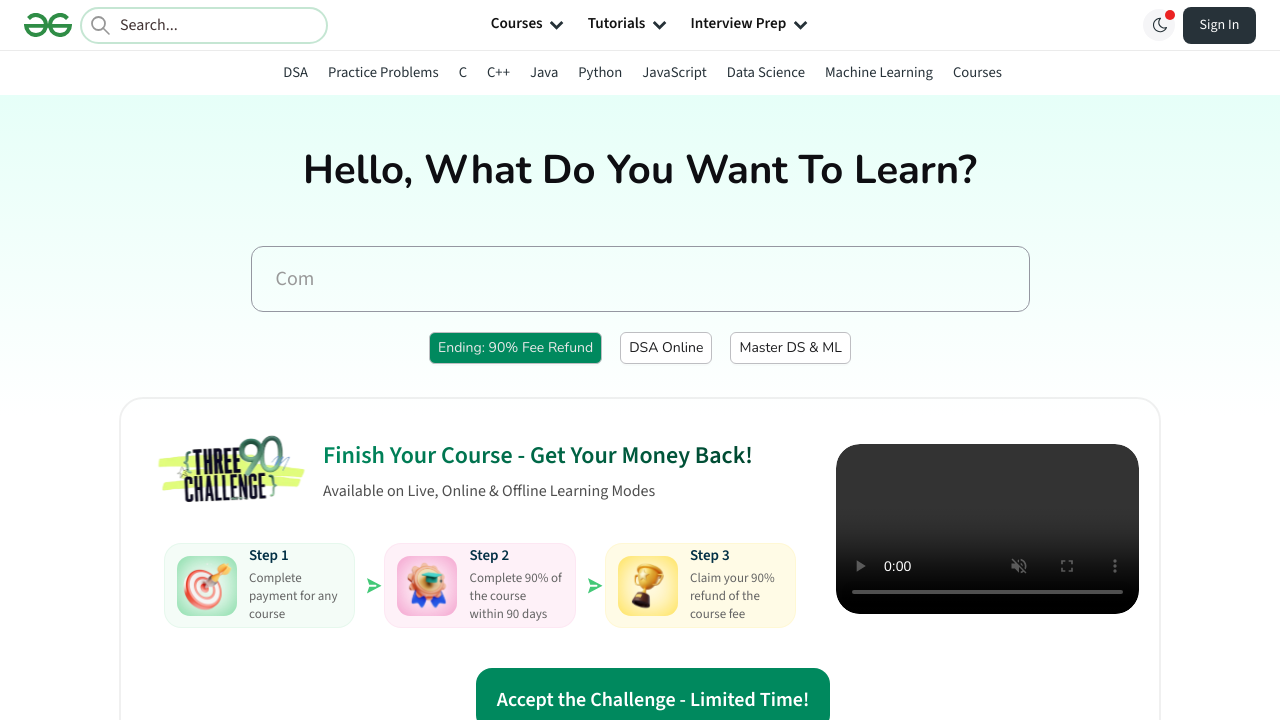